Tests an ideal weight calculator by selecting gender, age range, and height, then verifying the calculated result

Starting URL: http://salud.coomeva.com.co/publicaciones.php?id=8338

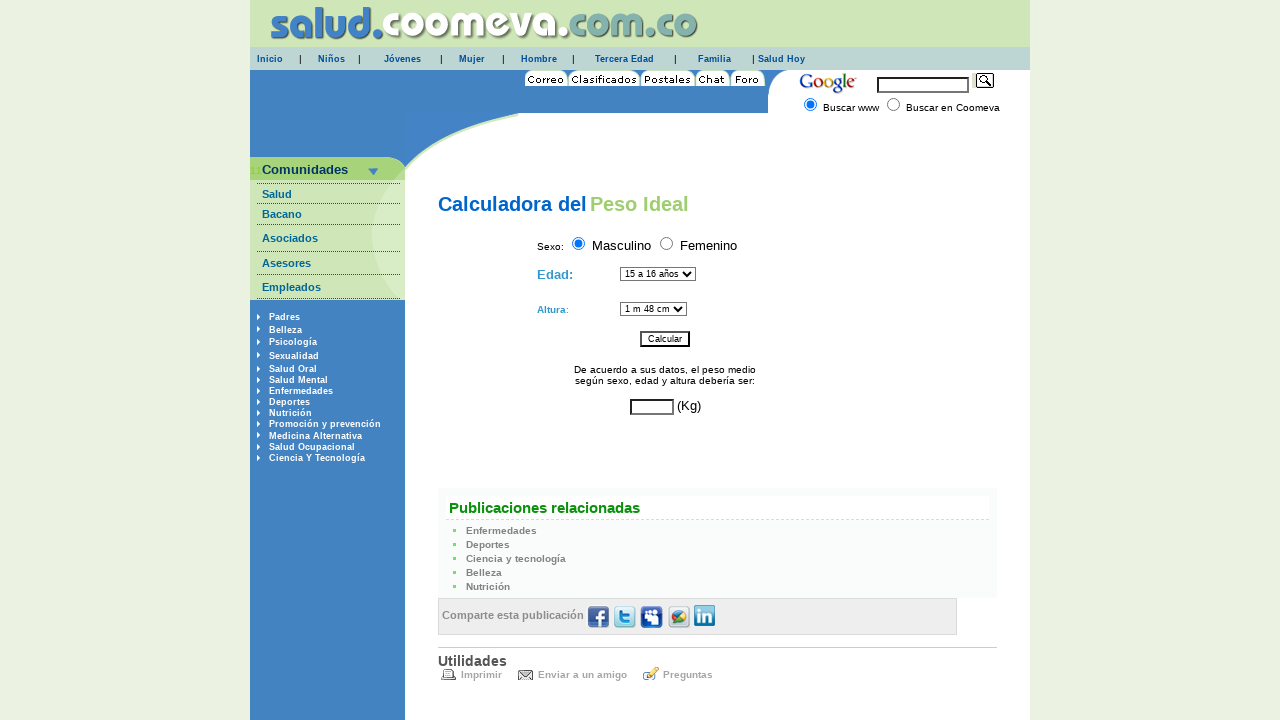

Clicked gender radio button at (579, 244) on input[name='sexo']
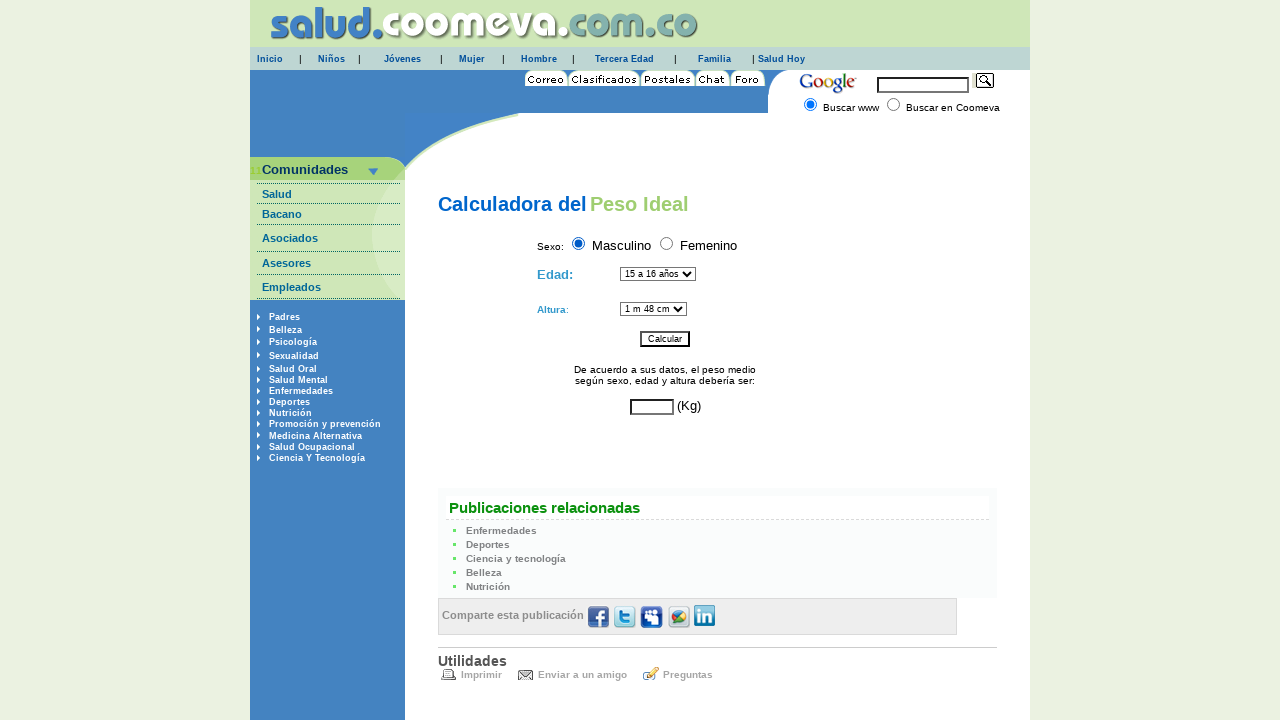

Selected age range '40 a 49 años' on select[name='edad']
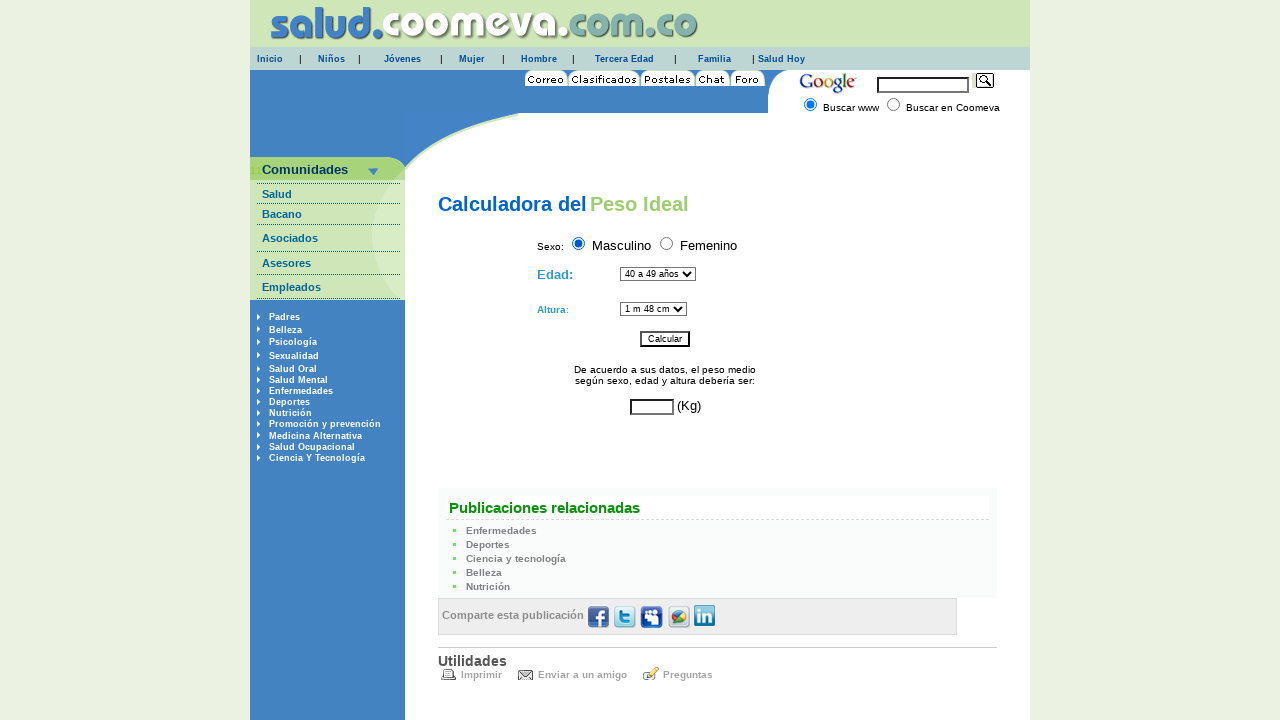

Selected height '1 m 70 cm' on select[name='altura']
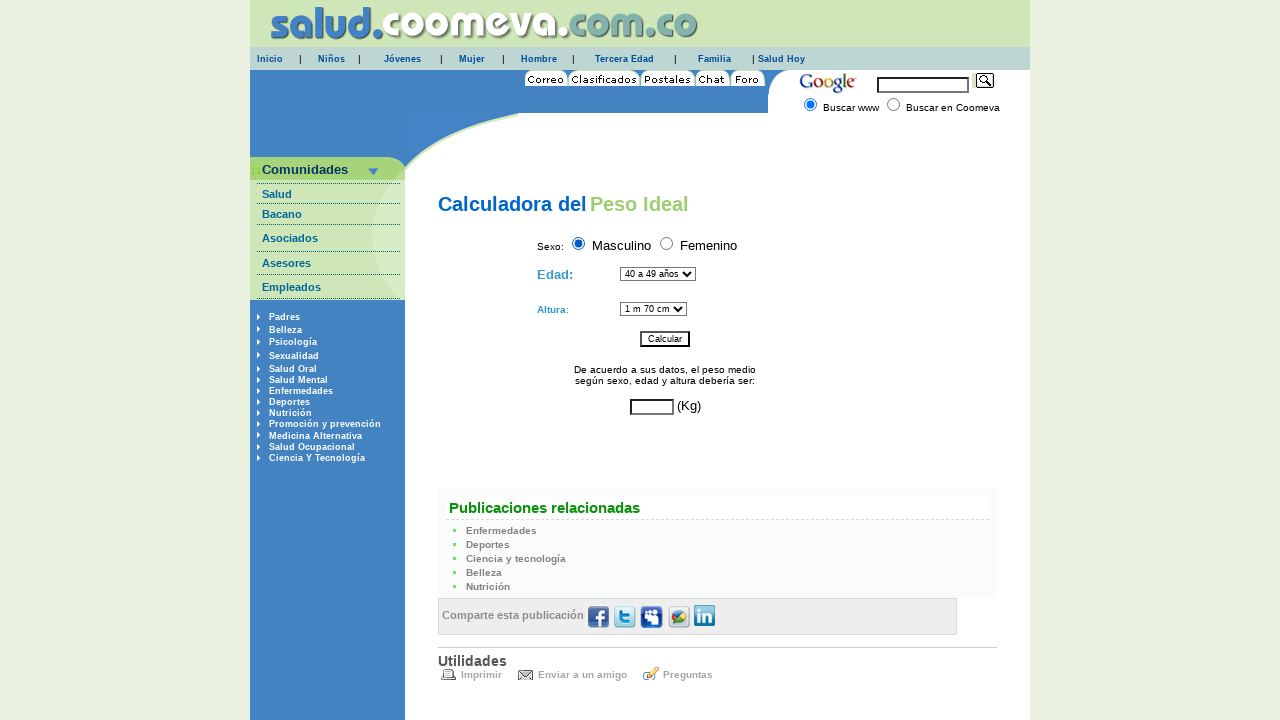

Clicked calculate button at (665, 338) on input[name='calculate']
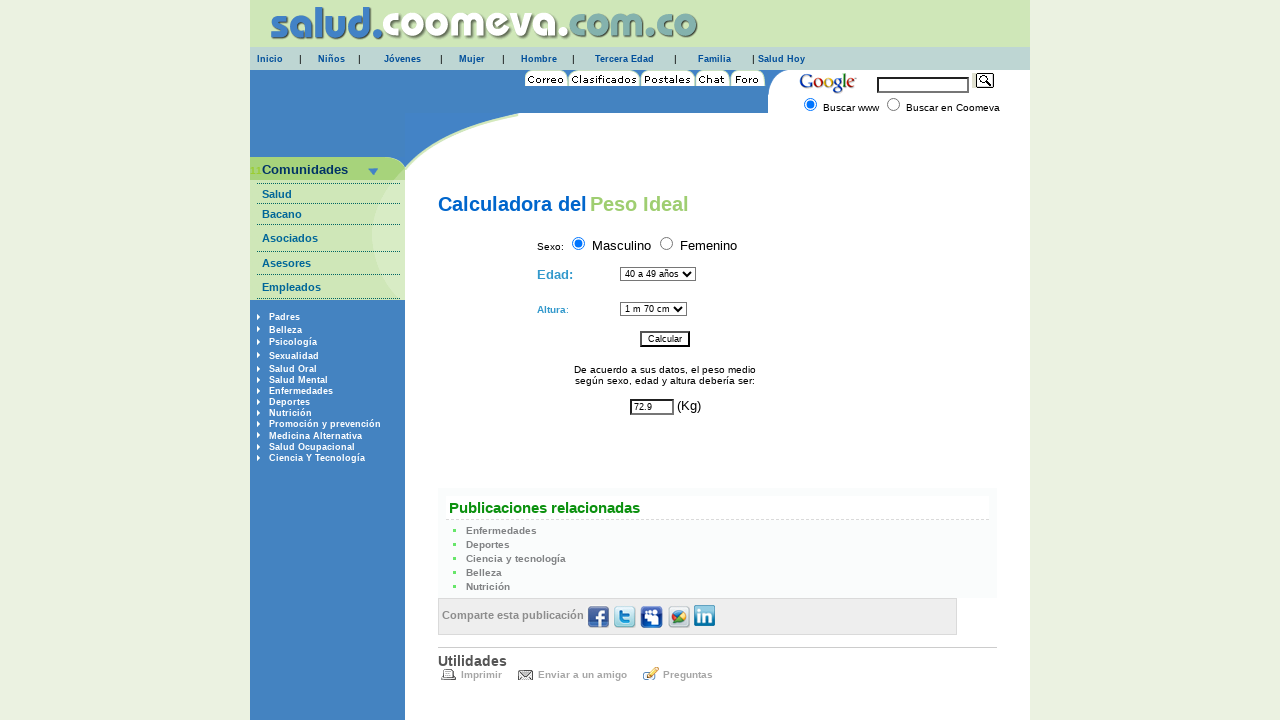

Ideal weight result field appeared
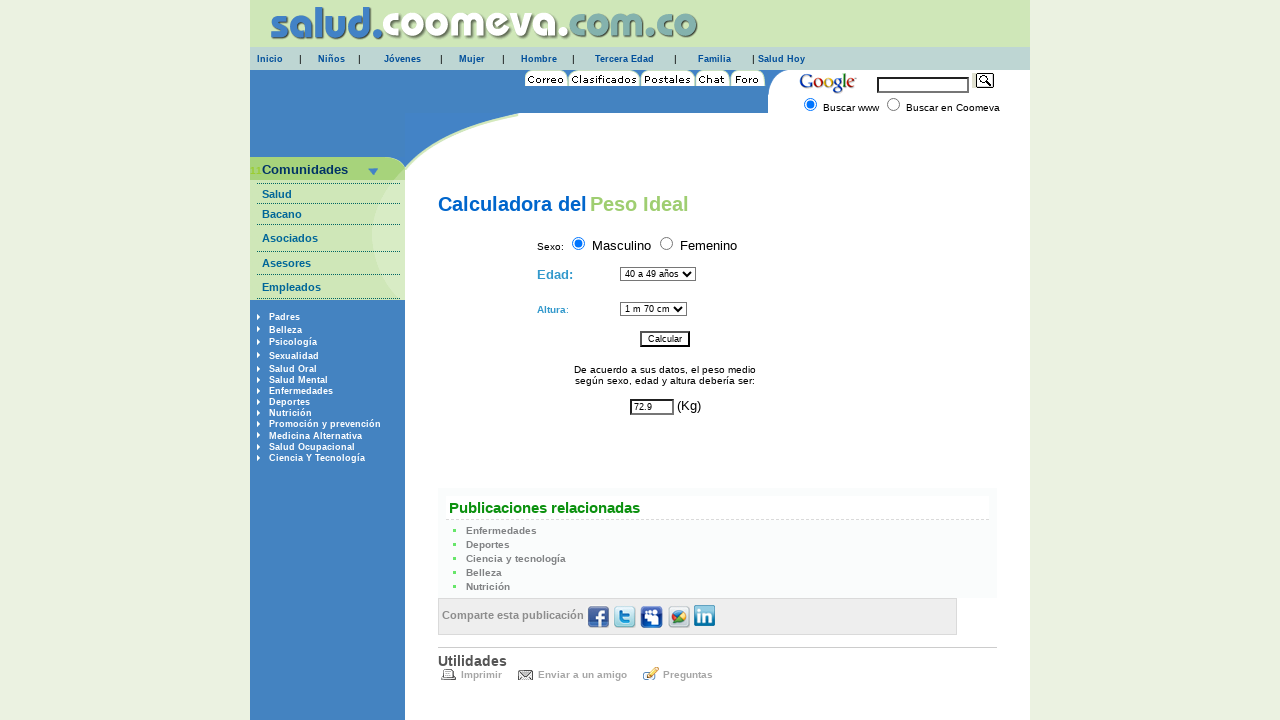

Retrieved calculated ideal weight value: 72.9
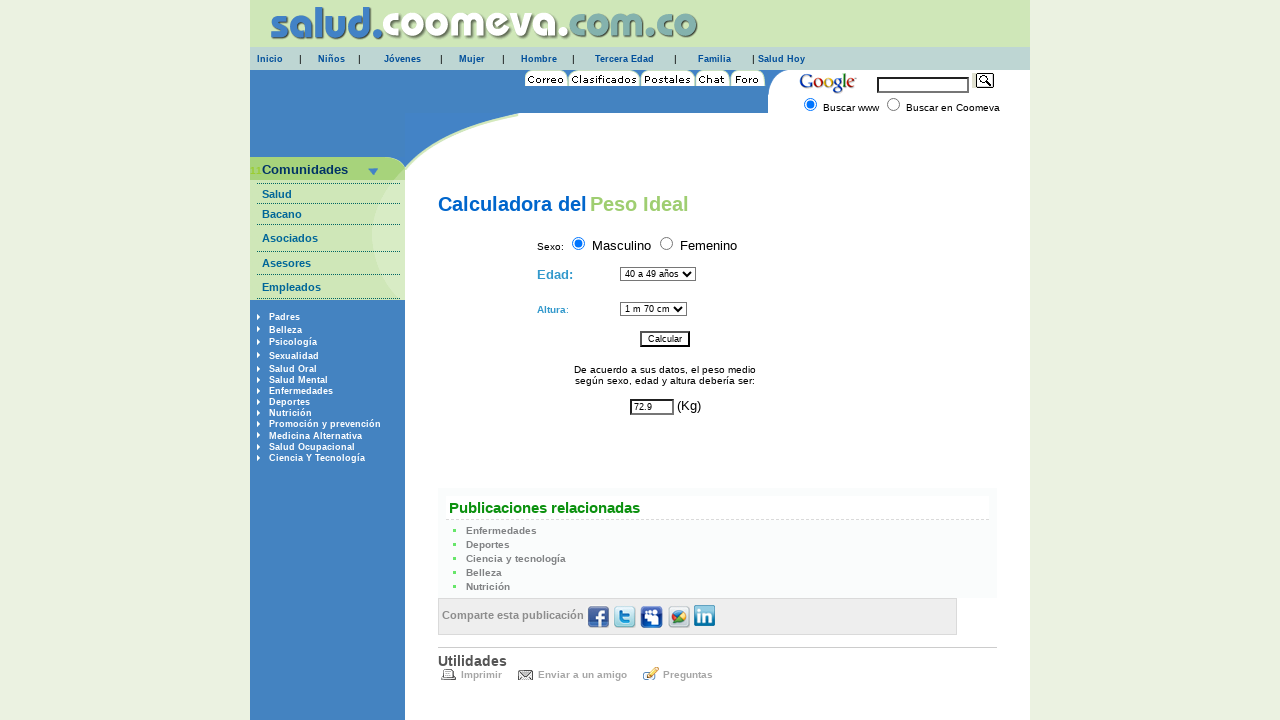

Verified ideal weight calculation is correct (72.9 kg)
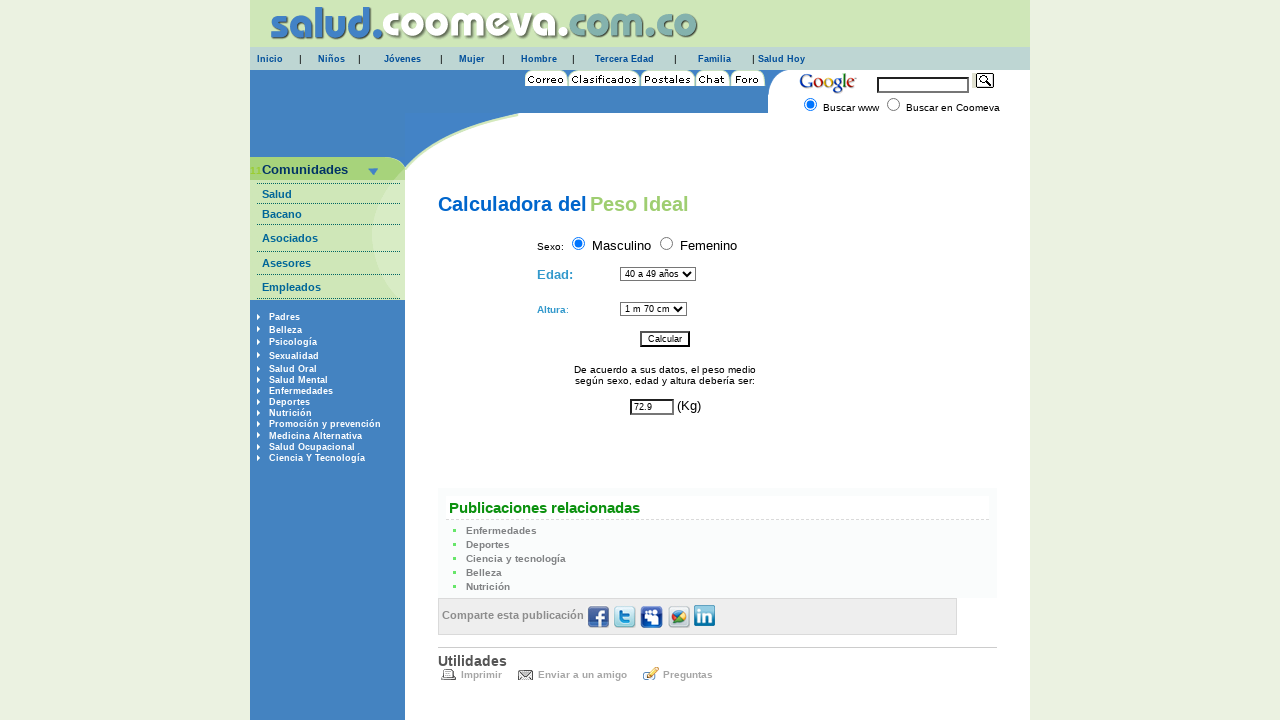

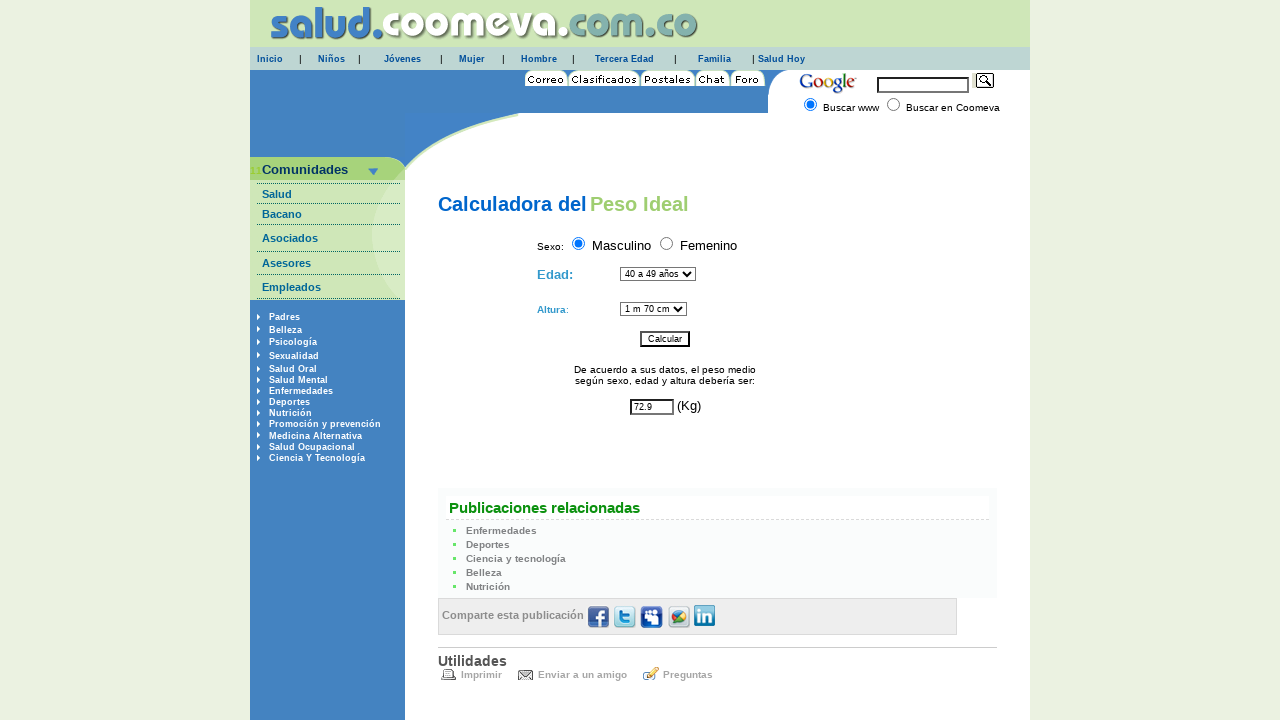